Navigates to Oracle JDK 11 archive downloads page and attempts to click on a download link, then uses JavaScript to click on a potentially disabled download button

Starting URL: https://www.oracle.com/in/java/technologies/javase/jdk11-archive-downloads.html

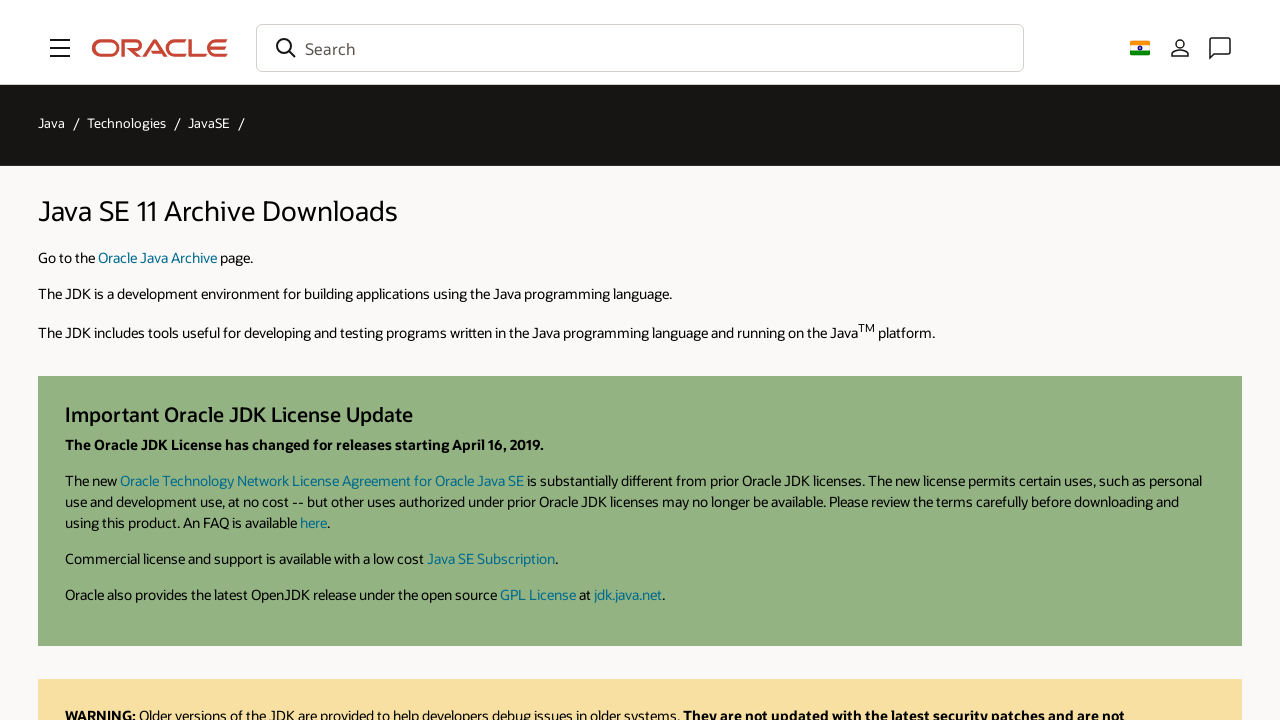

Clicked on JDK 11.0.19 Windows x64 zip download link at (993, 361) on a:has-text('jdk-11.0.19_windows-x64_bin.zip')
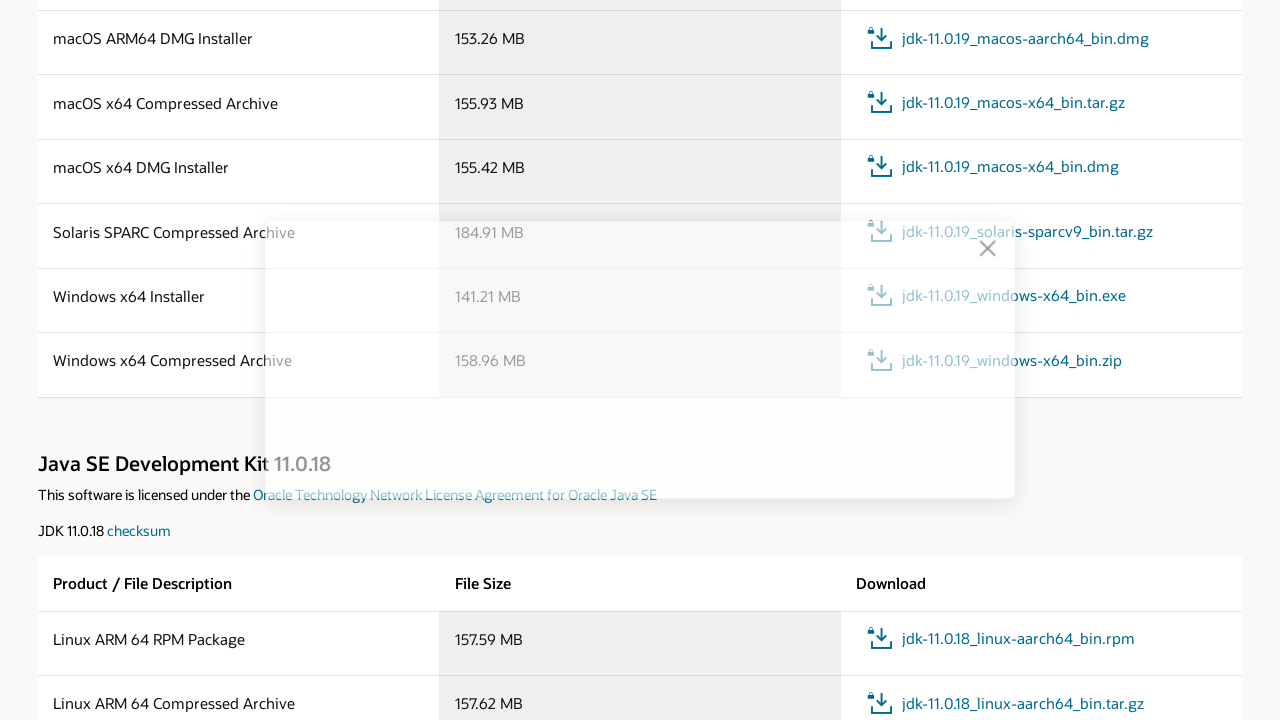

Located download button element
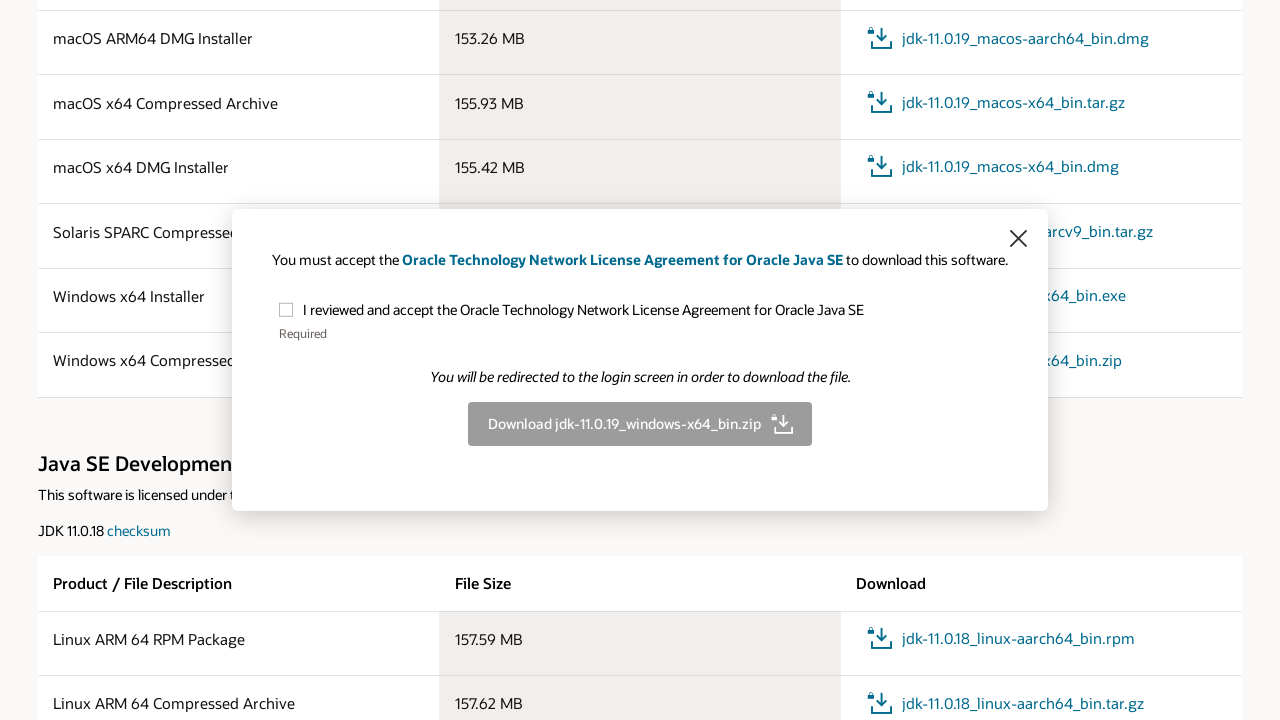

Used JavaScript to click the download button (potentially disabled element)
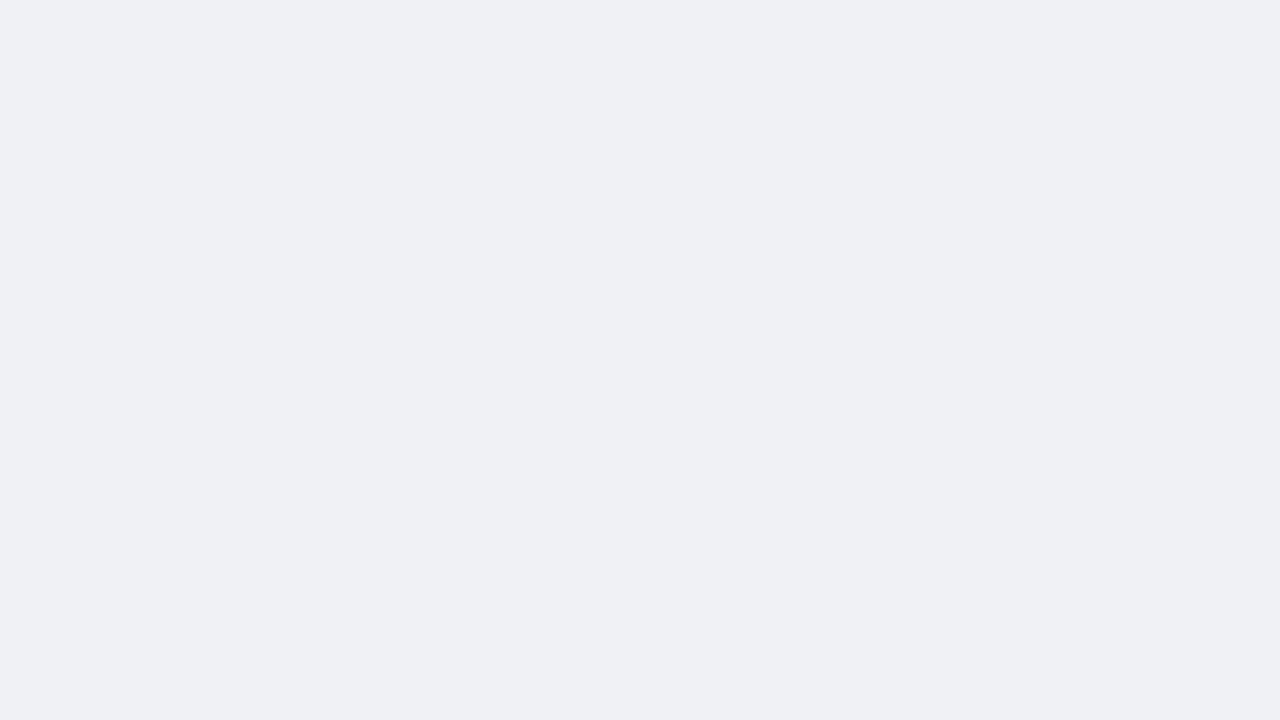

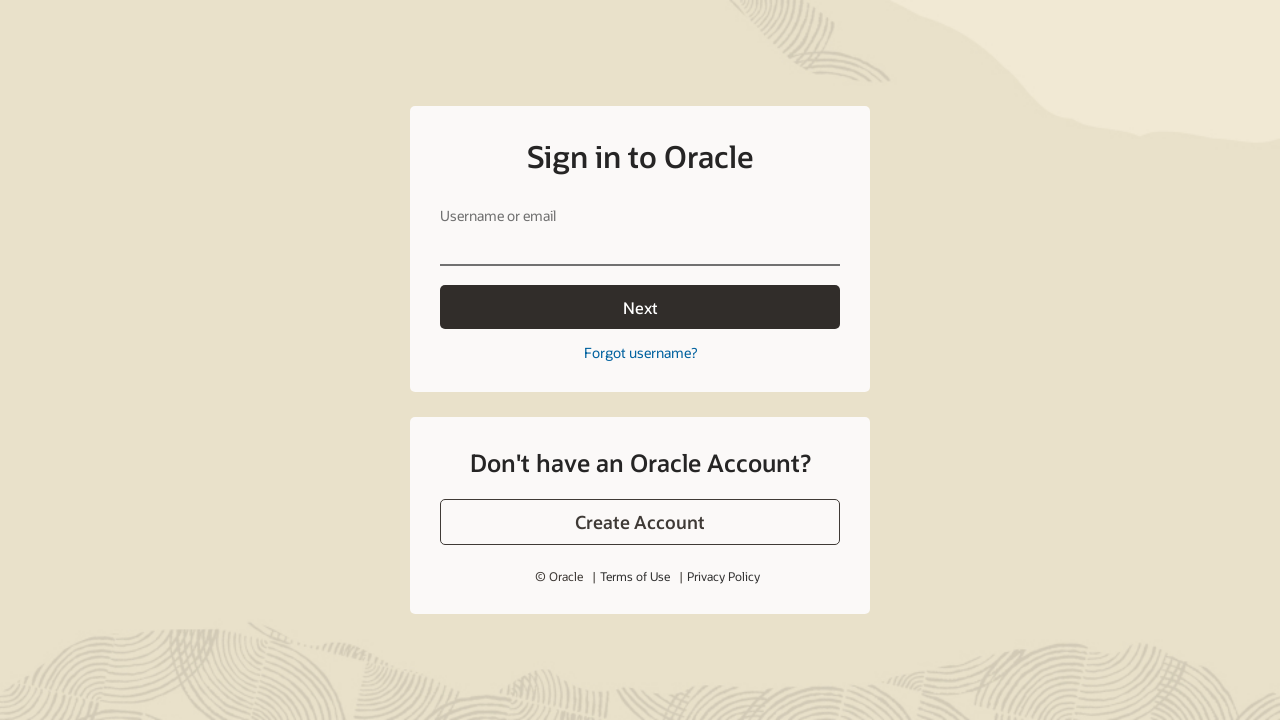